Tests filling textbox elements on a demo form page, including single-line and multi-line text inputs for name, email, and address fields, then retrieves and verifies the input values.

Starting URL: https://demoqa.com/text-box

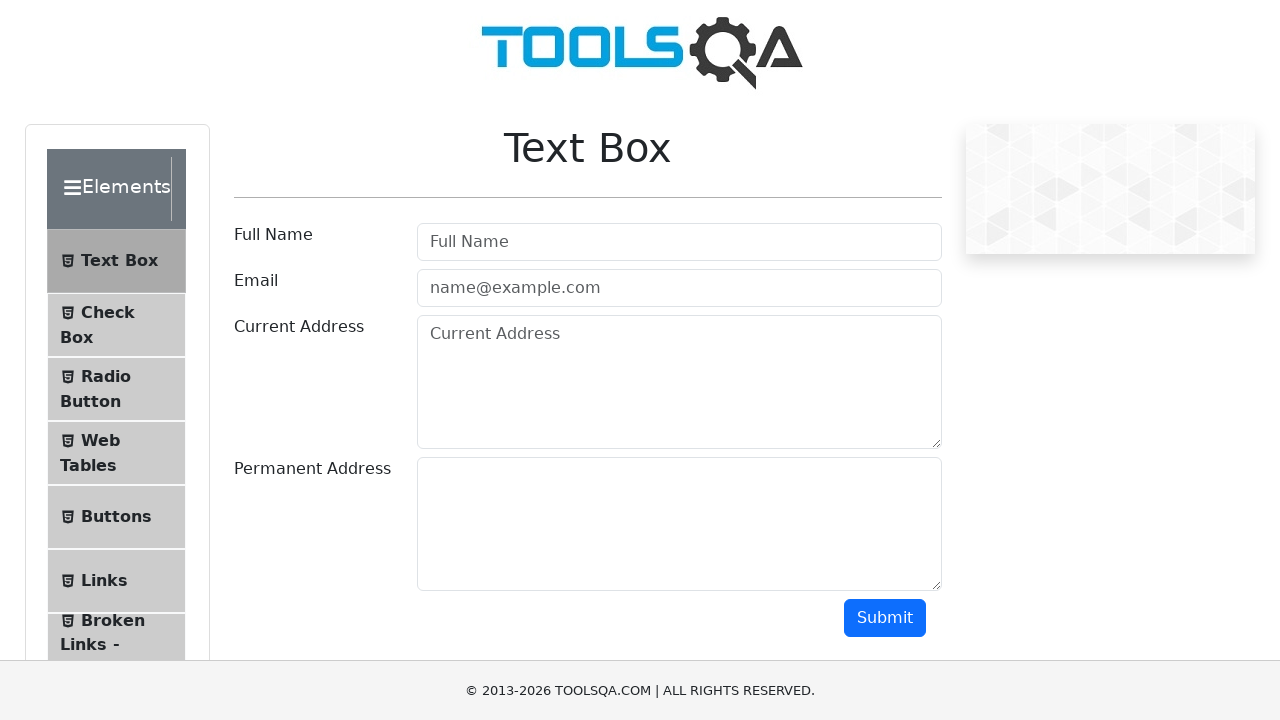

Filled username field with 'John Smith' on #userName
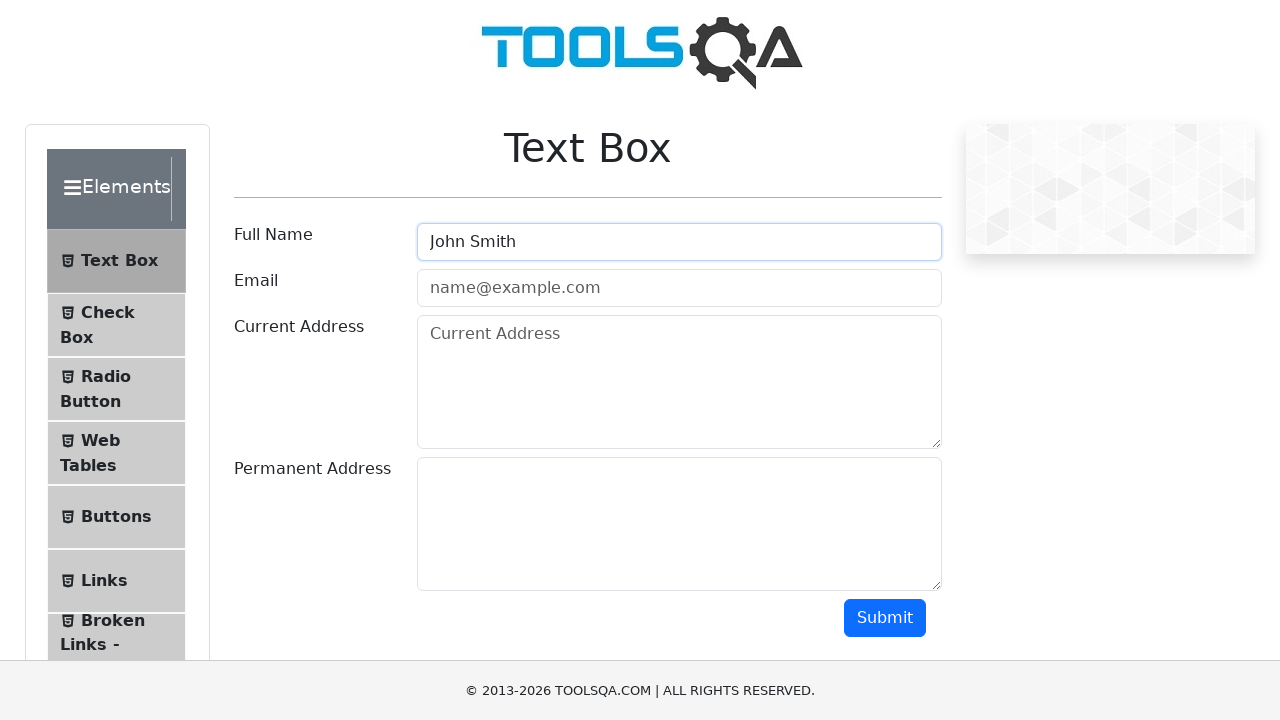

Filled email field with 'john.smith@example.com' on #userEmail
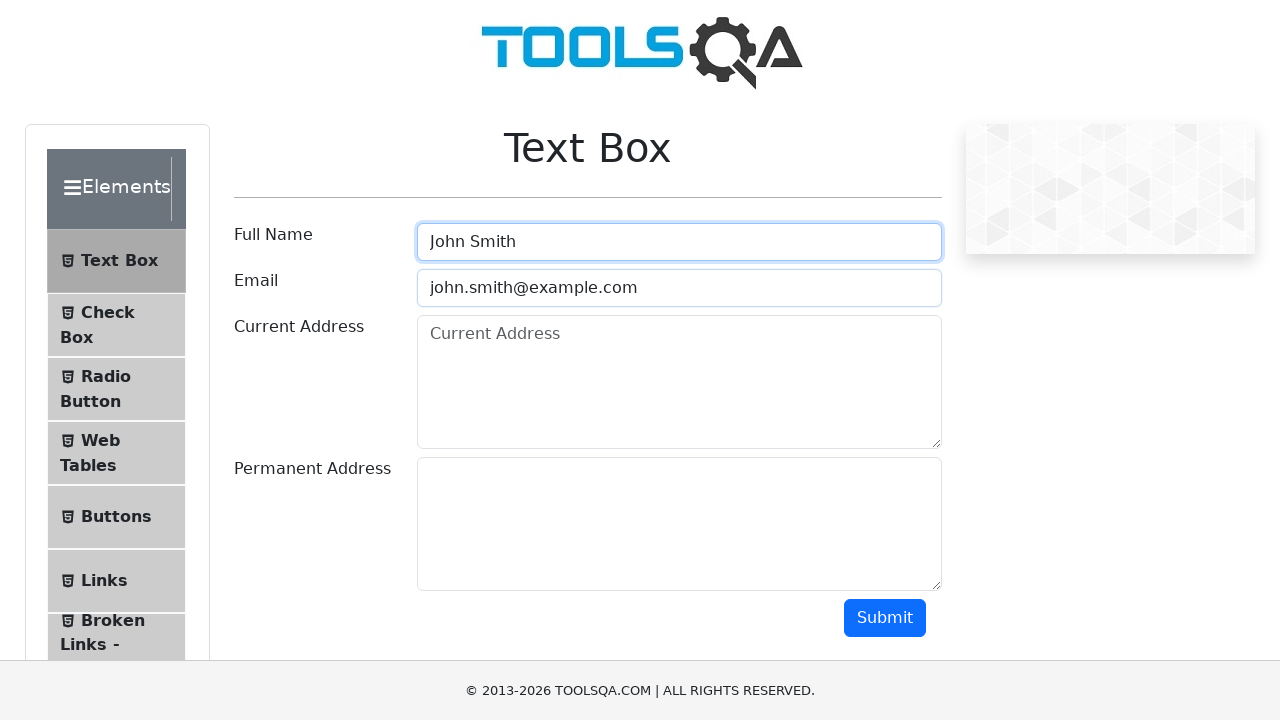

Filled current address field with multi-line address on #currentAddress
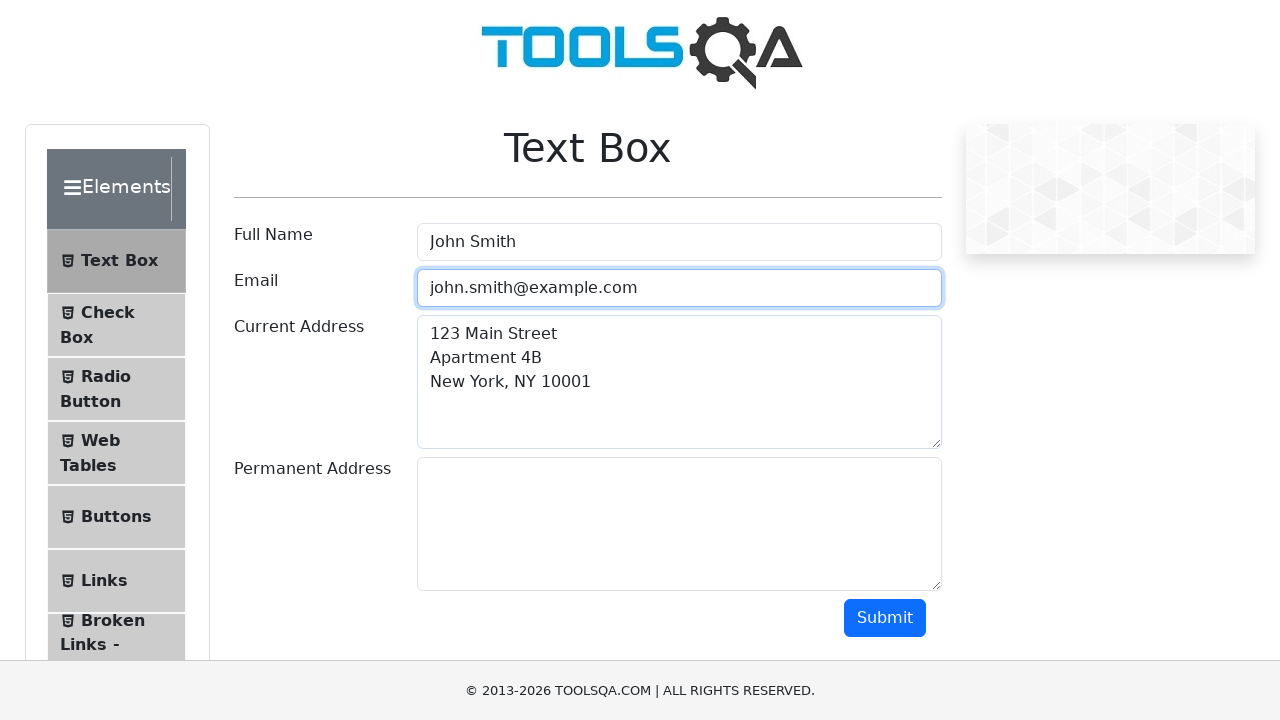

Filled permanent address field with multi-line address on #permanentAddress
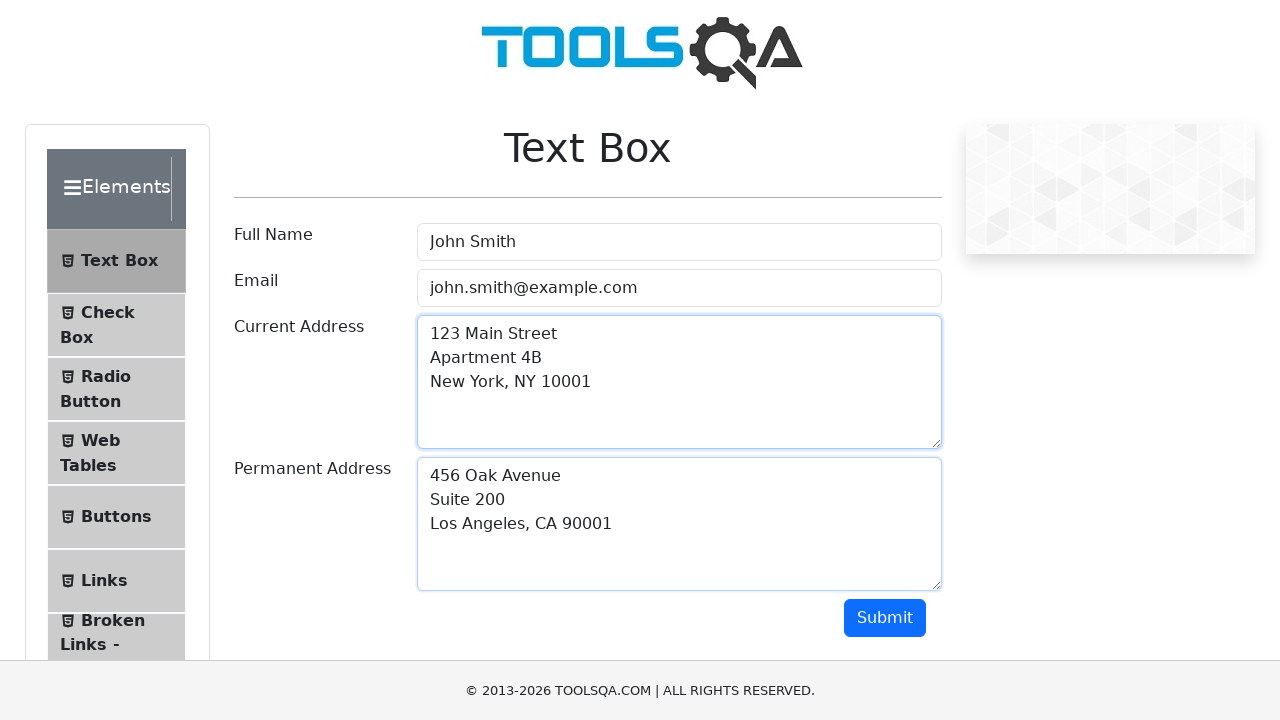

Retrieved username value: 'John Smith'
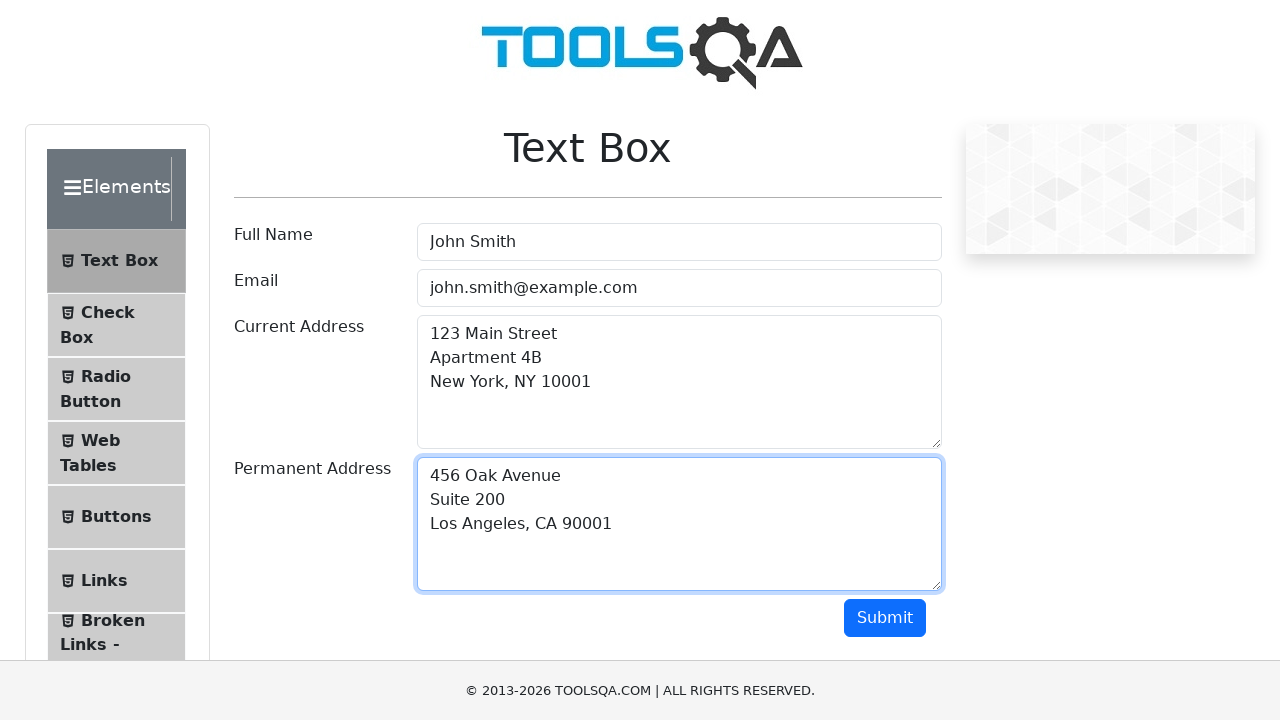

Retrieved current address value
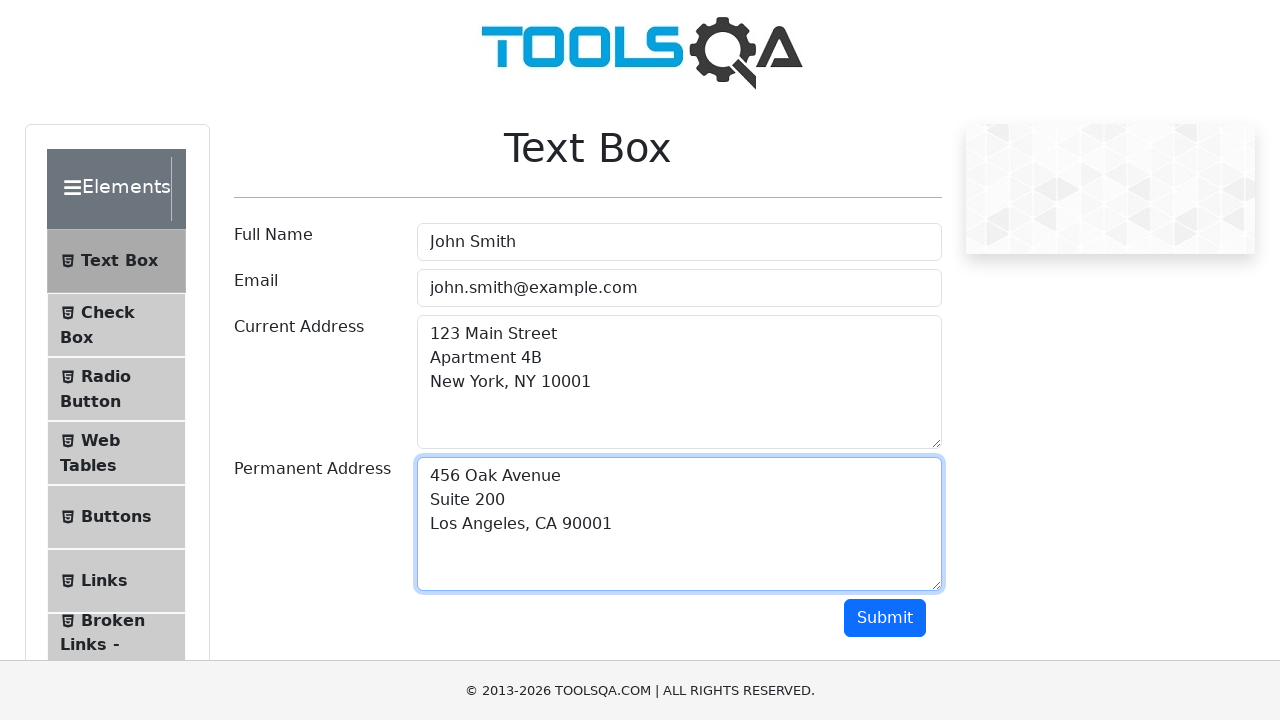

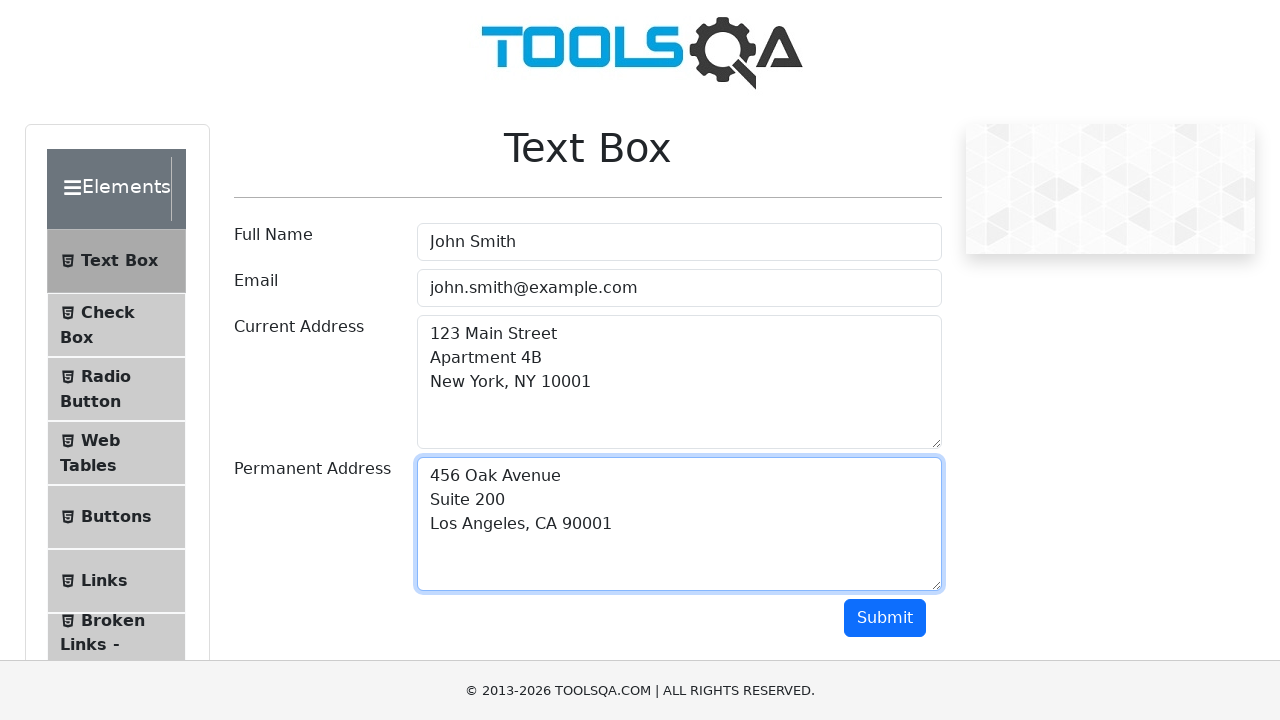